Tests dynamic controls functionality by verifying a textbox is initially disabled, clicking the Enable button, waiting for it to become enabled, and verifying the success message and enabled state.

Starting URL: https://the-internet.herokuapp.com/dynamic_controls

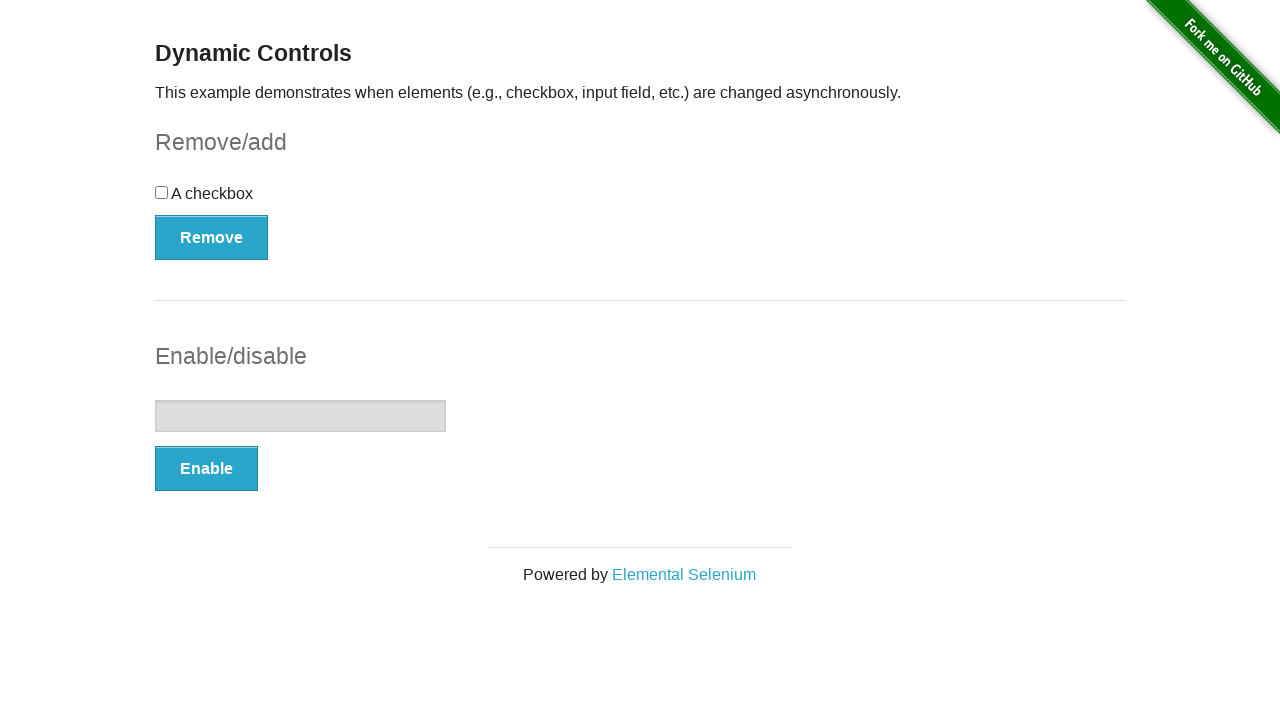

Verified textbox is initially disabled
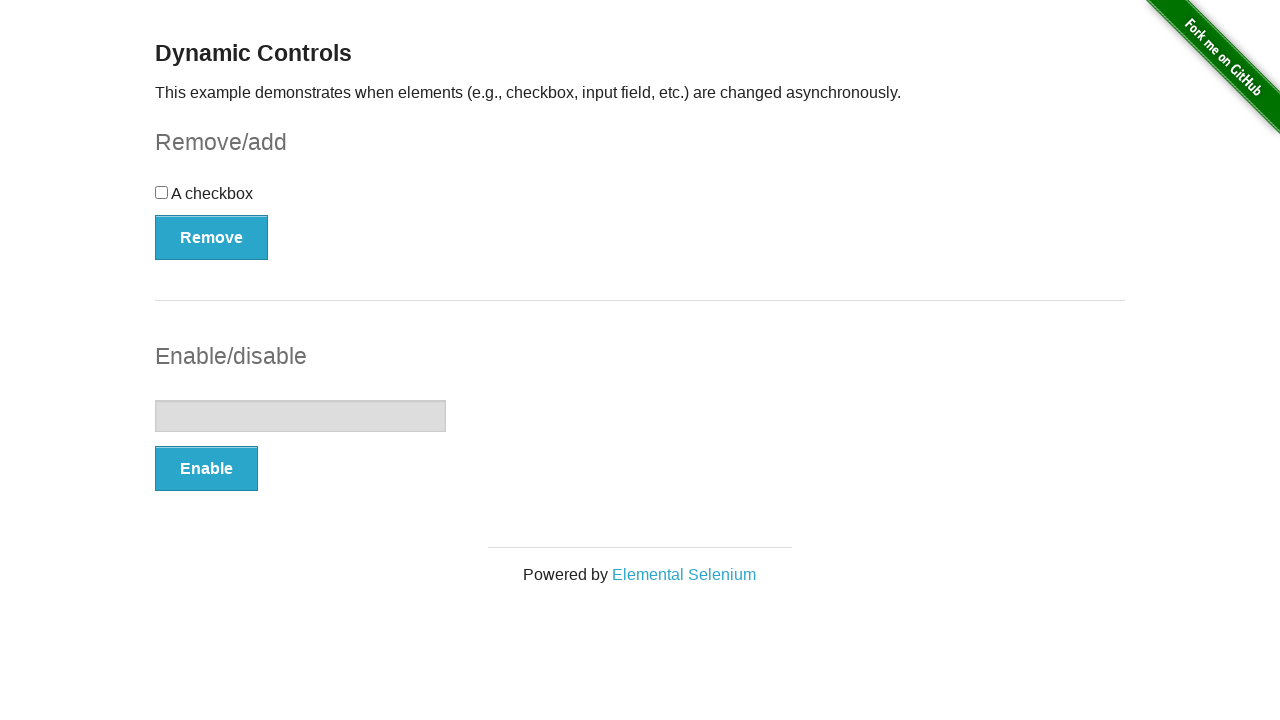

Clicked Enable button at (206, 469) on xpath=//*[text()='Enable']
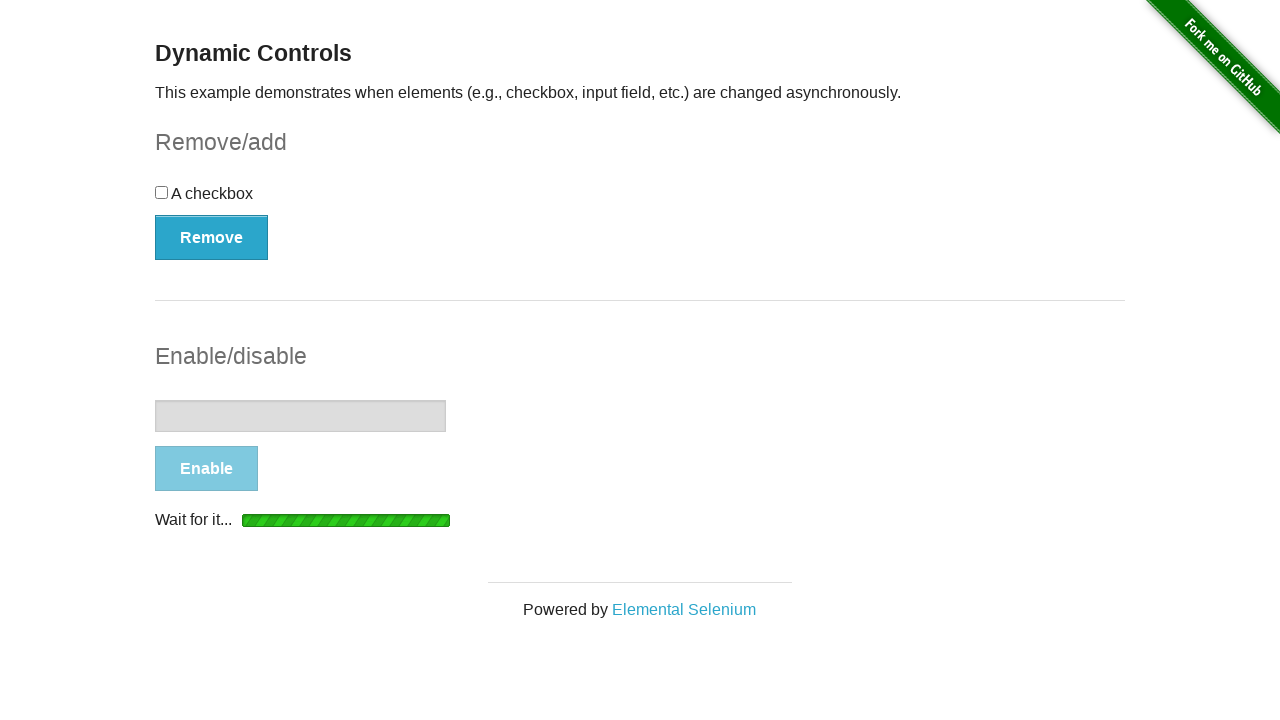

Waited for textbox to become enabled
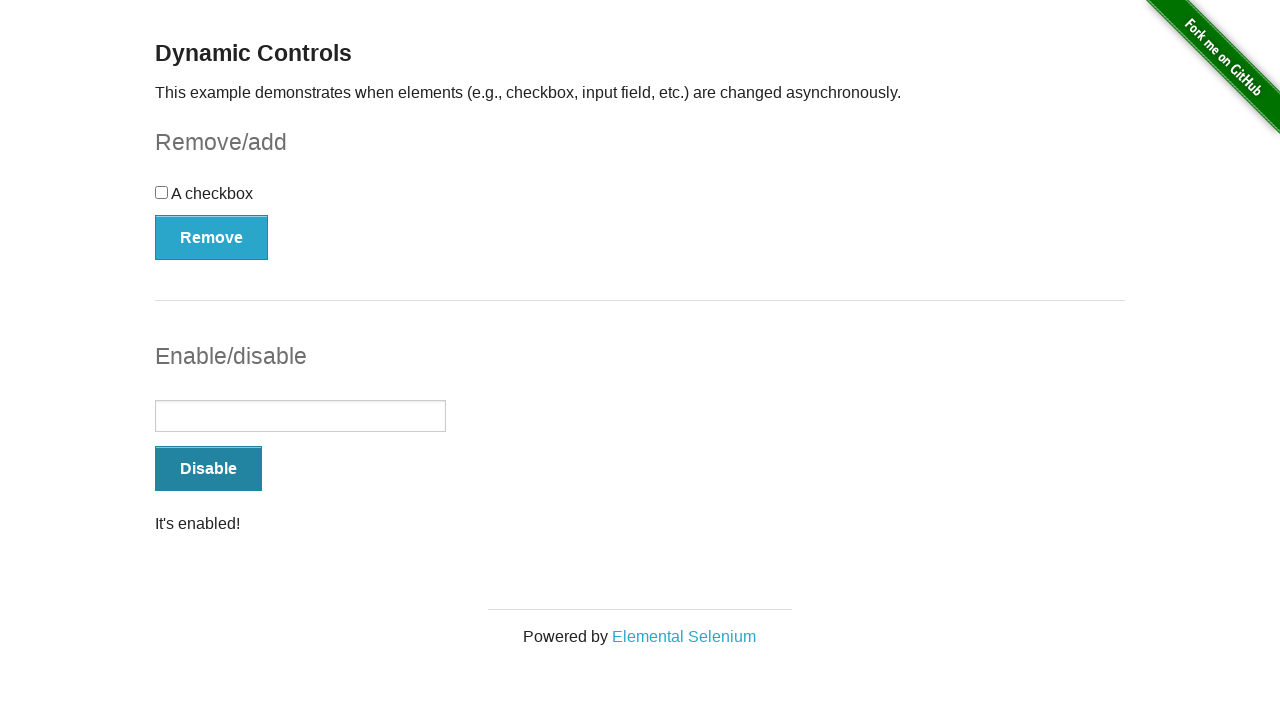

Waited for success message to appear
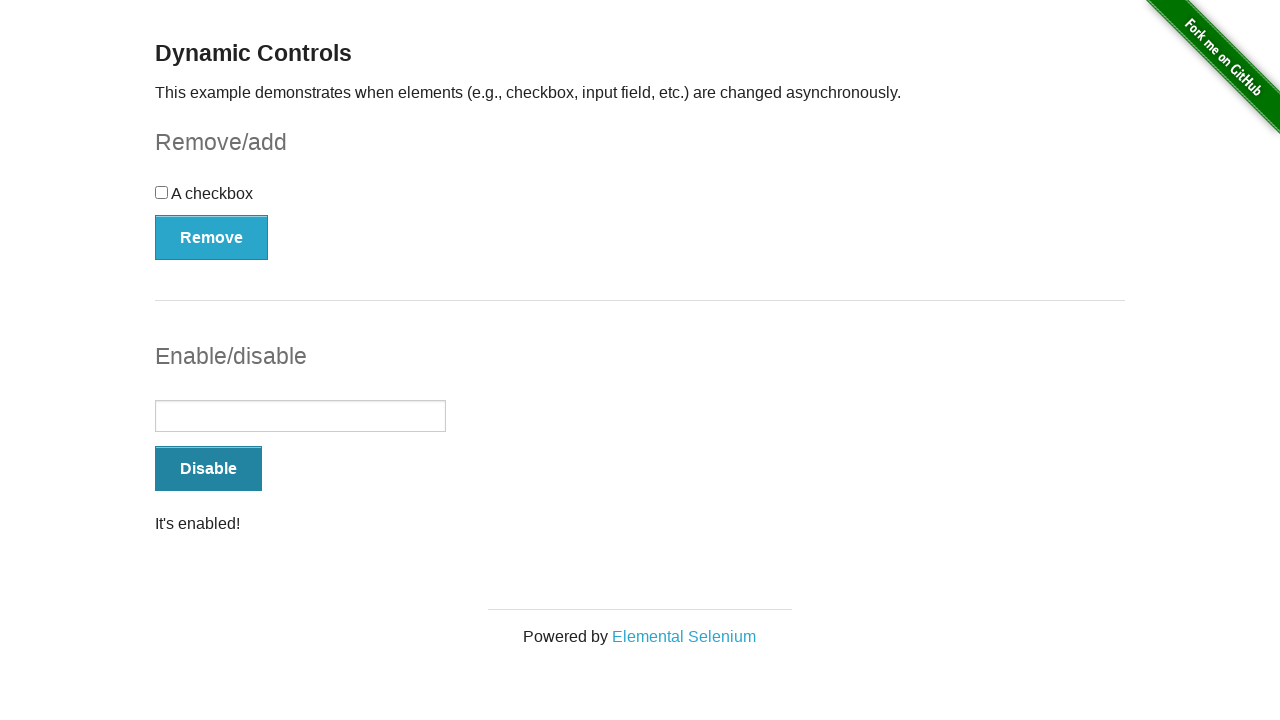

Verified 'It's enabled!' message is visible
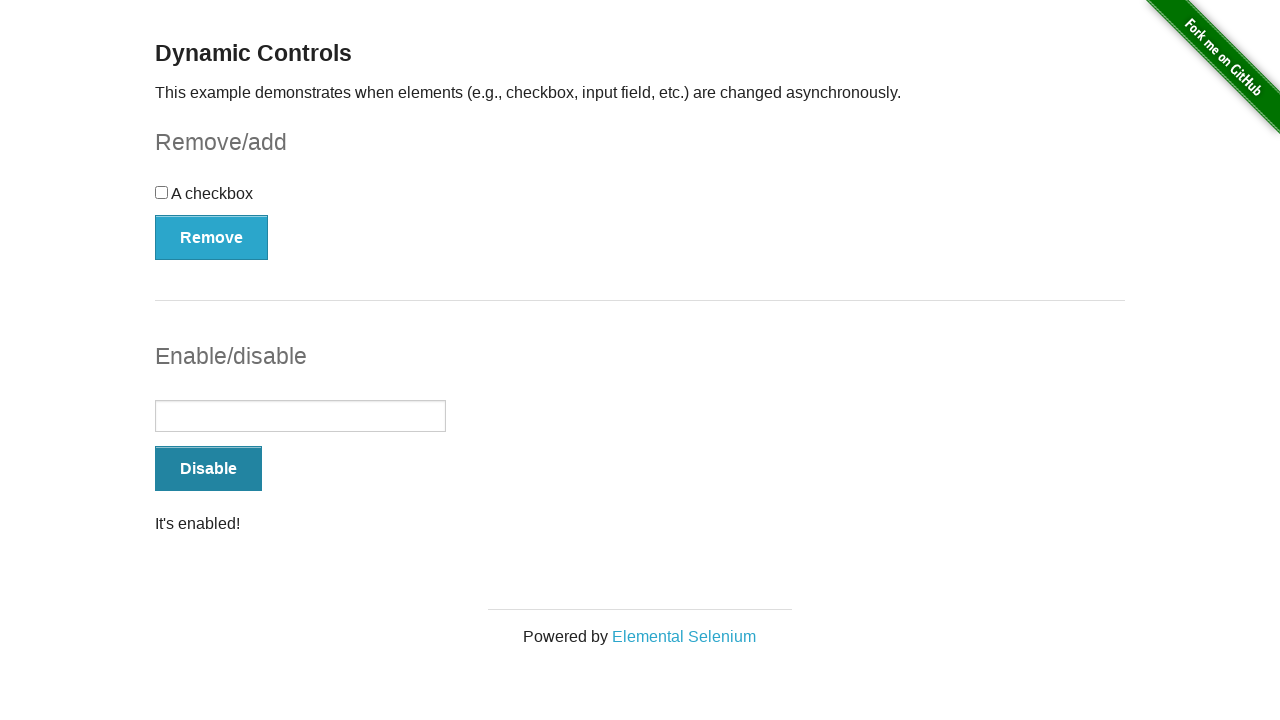

Verified textbox is now enabled
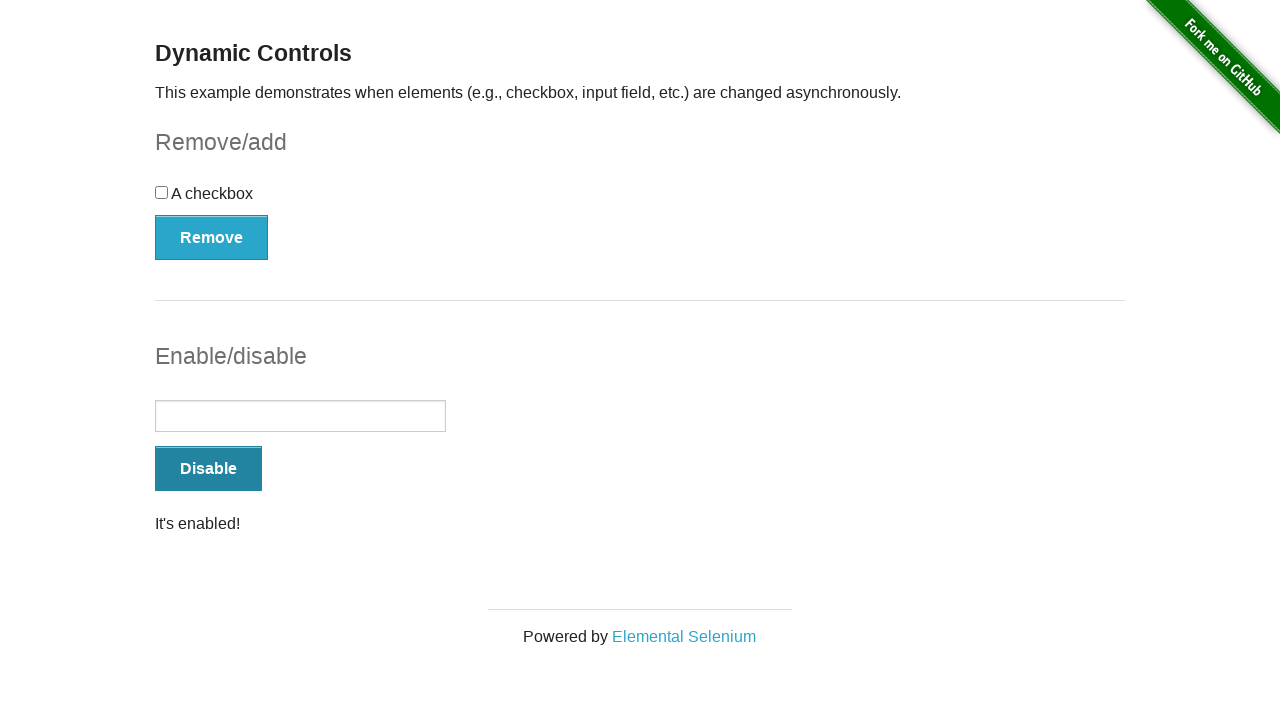

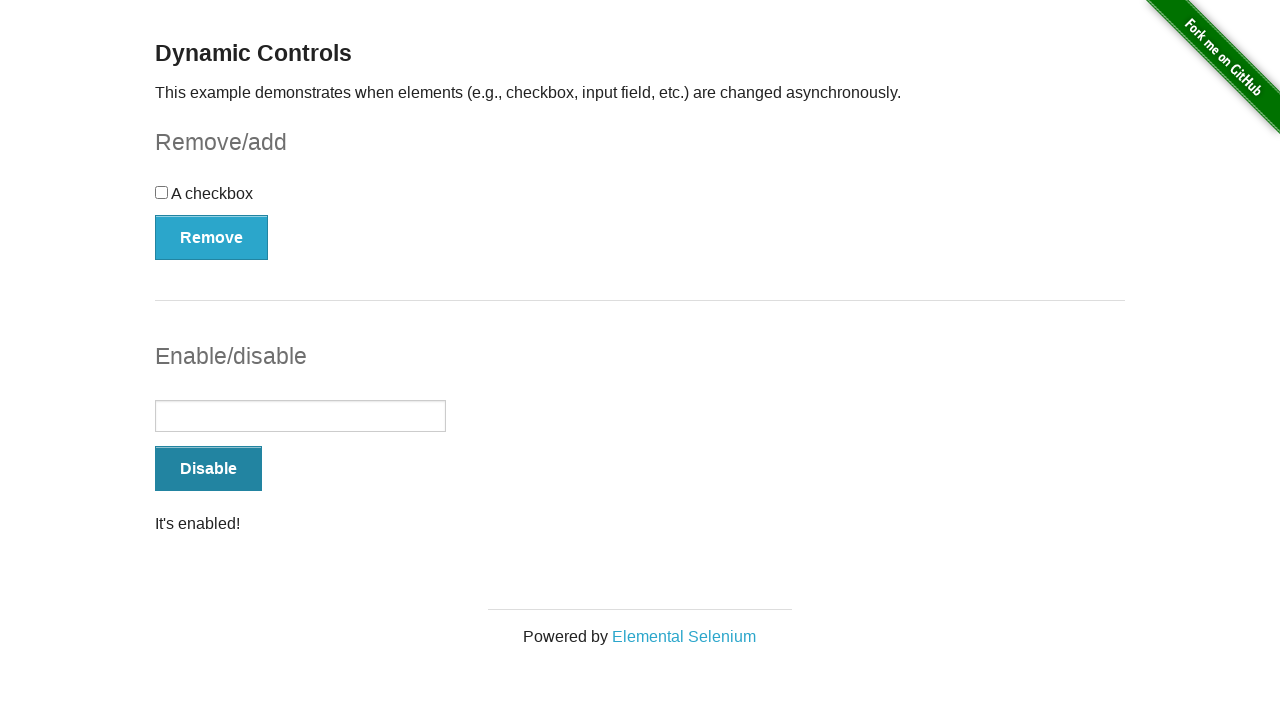